Navigates to Flipkart homepage and waits for the page to load

Starting URL: https://www.flipkart.com

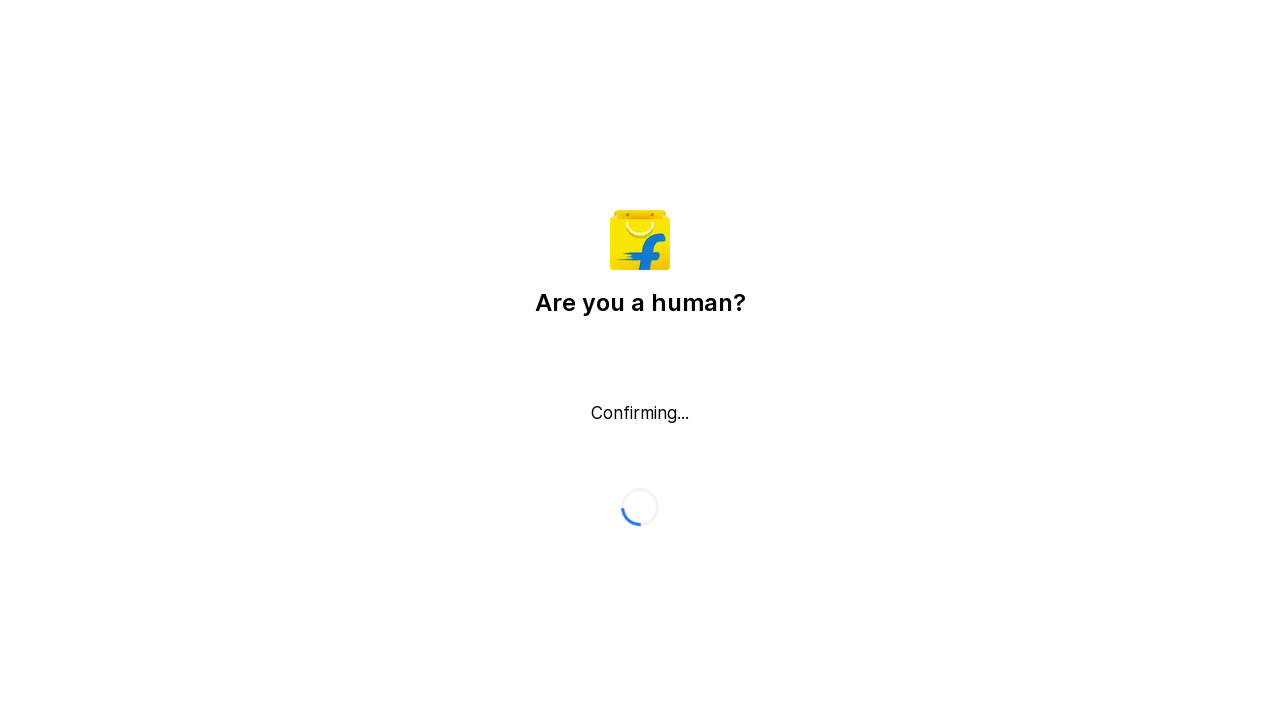

Navigated to Flipkart homepage
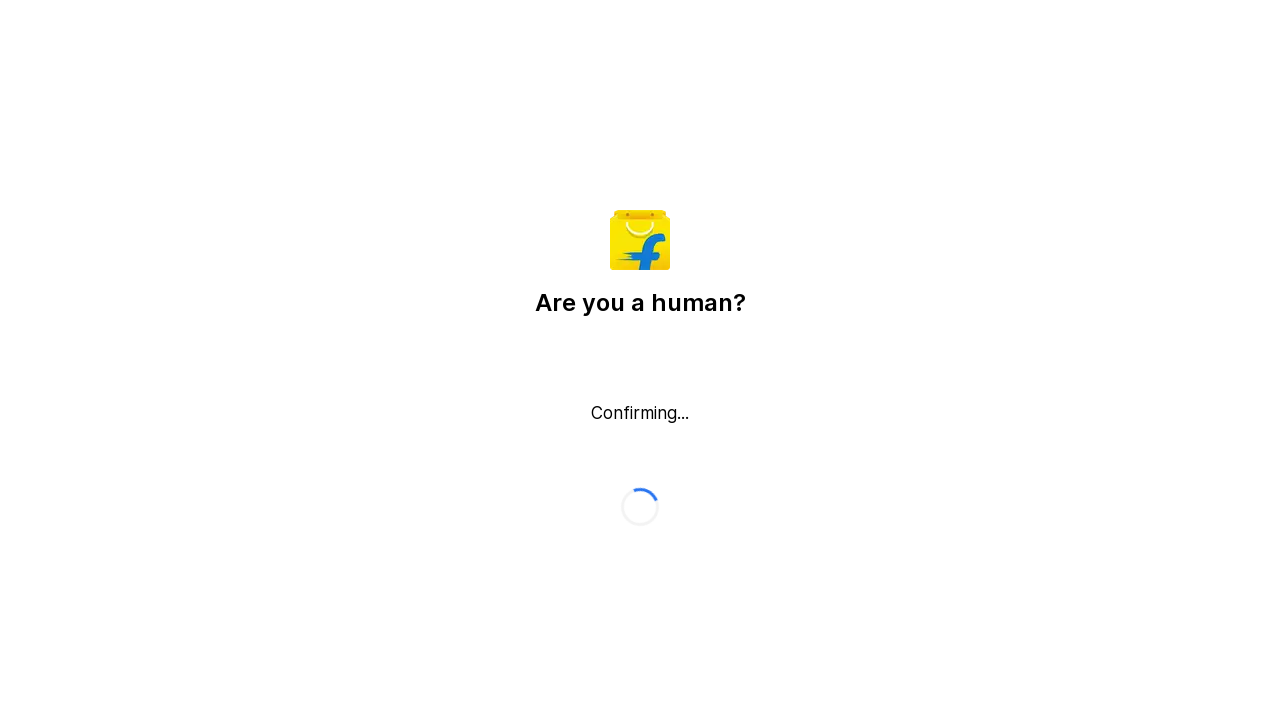

Waited for page DOM to fully load
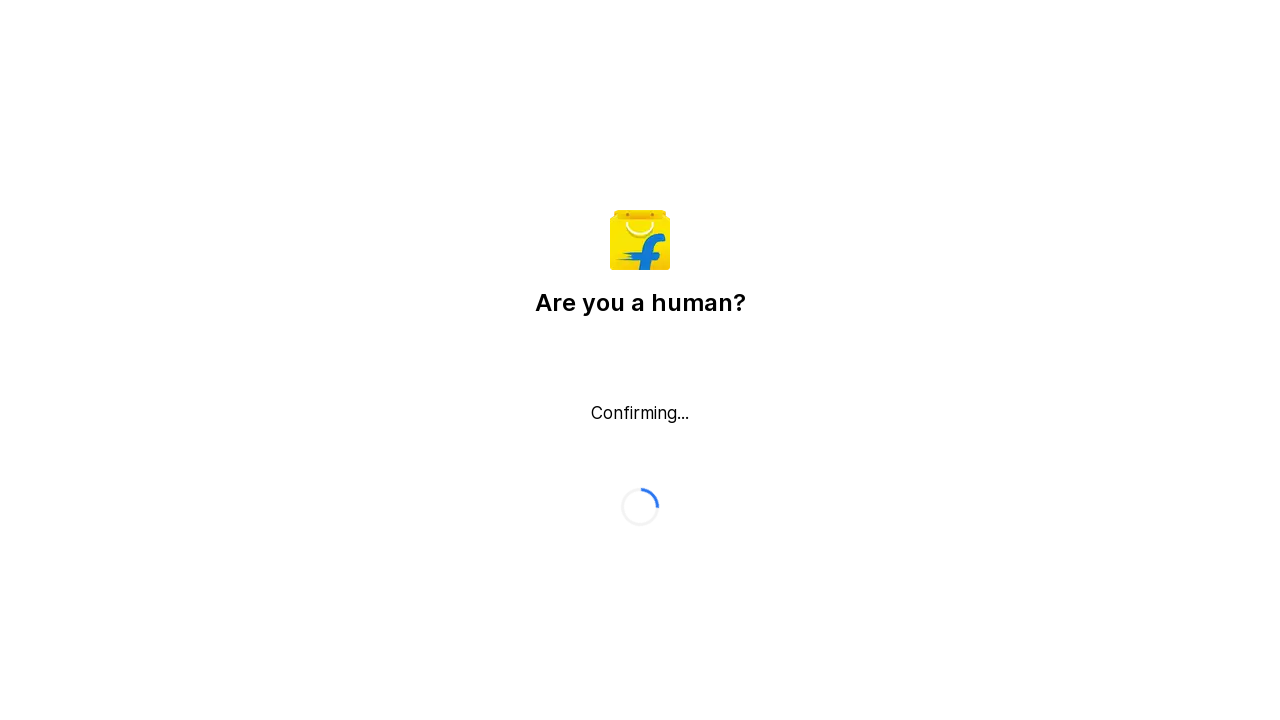

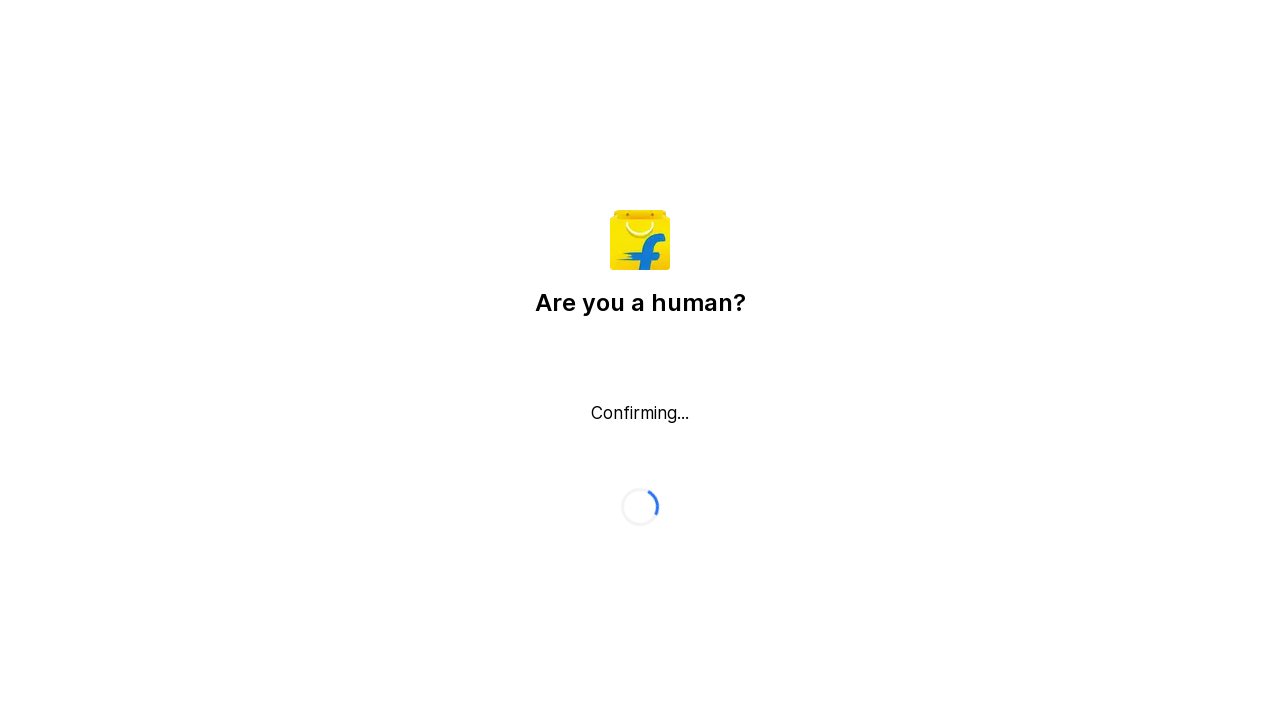